Tests window handling functionality by opening new windows, switching between them, closing multiple windows, and handling delayed window openings

Starting URL: https://leafground.com/window.xhtml

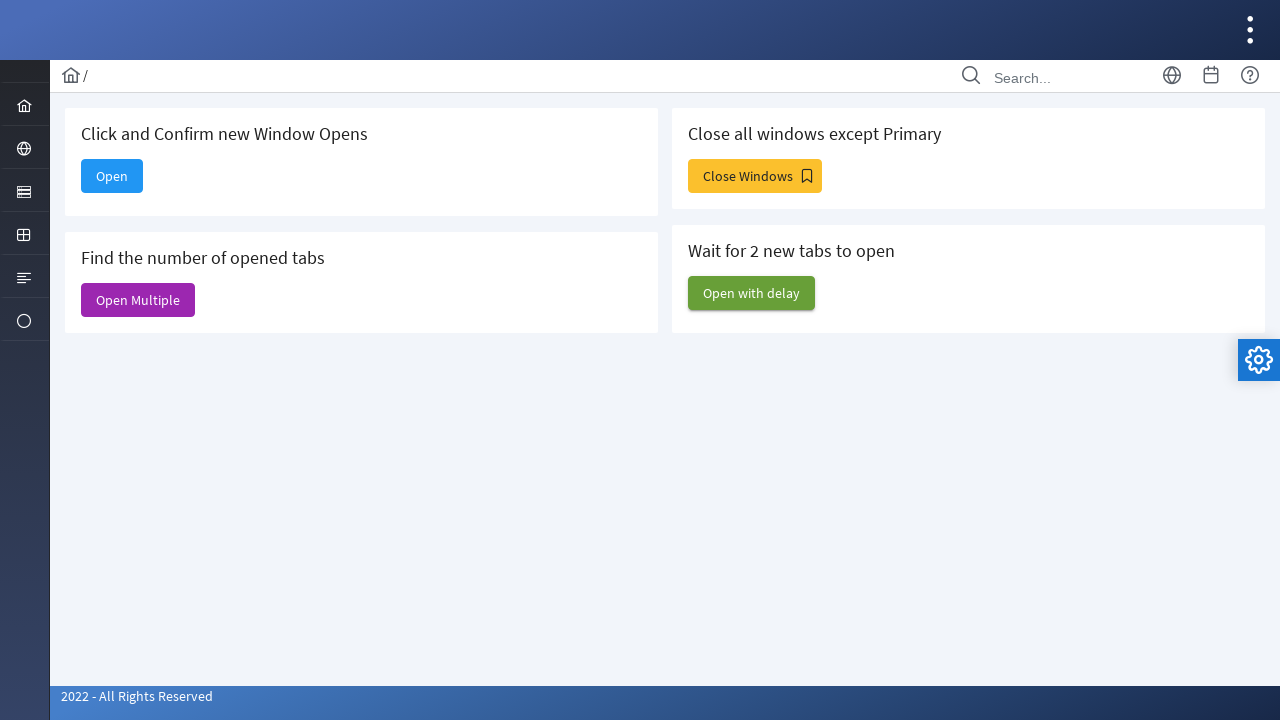

Clicked 'Open' button to open a new window at (112, 176) on xpath=//span[text()='Open']
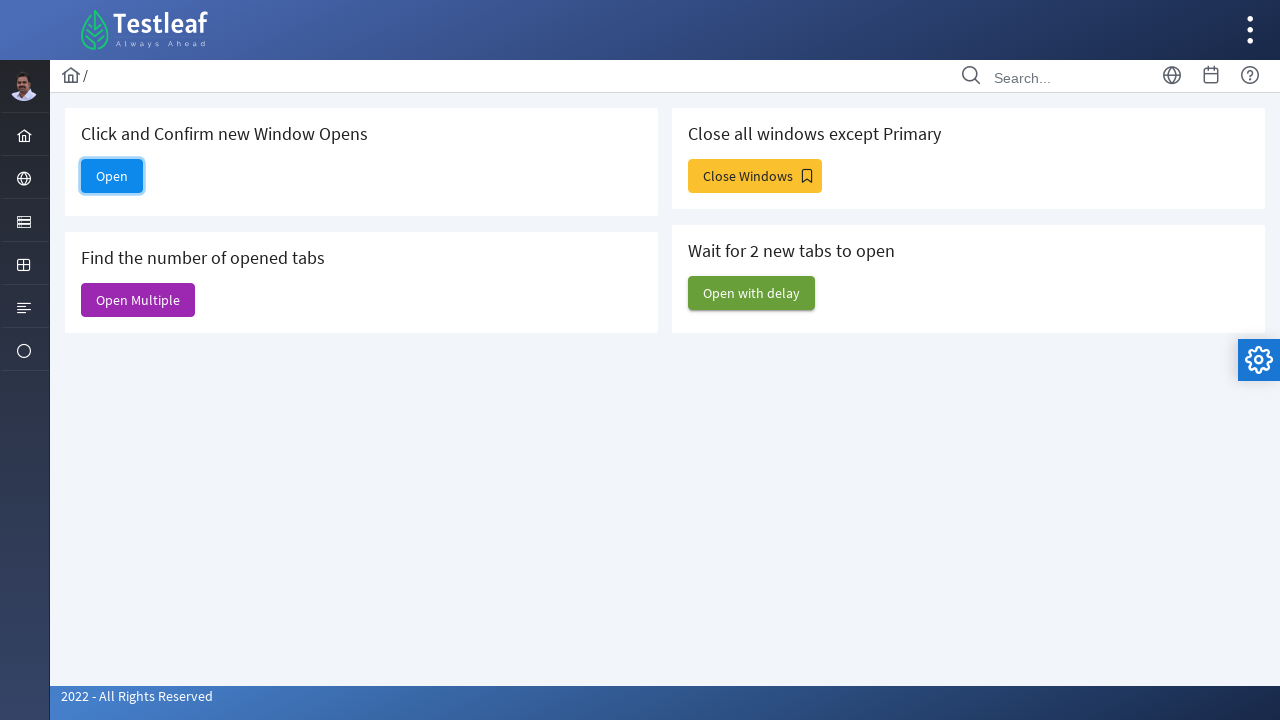

Retrieved all open pages/windows from context
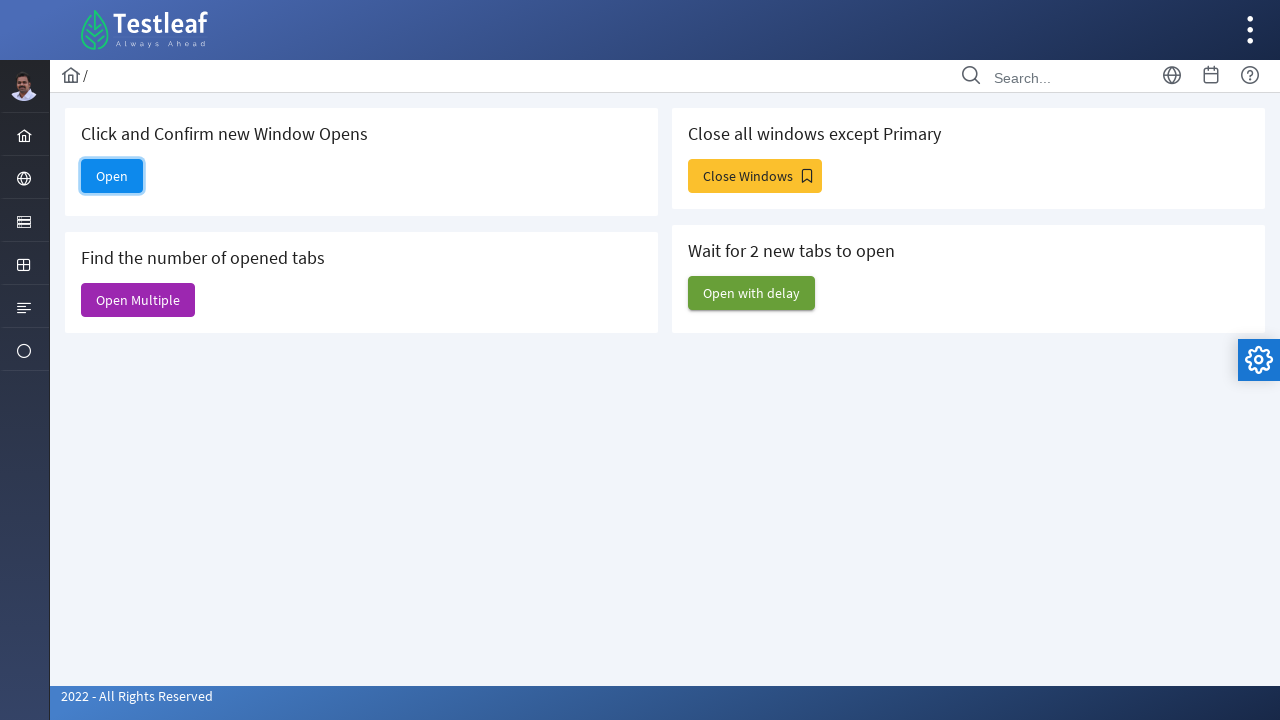

Accessed the second window from pages list
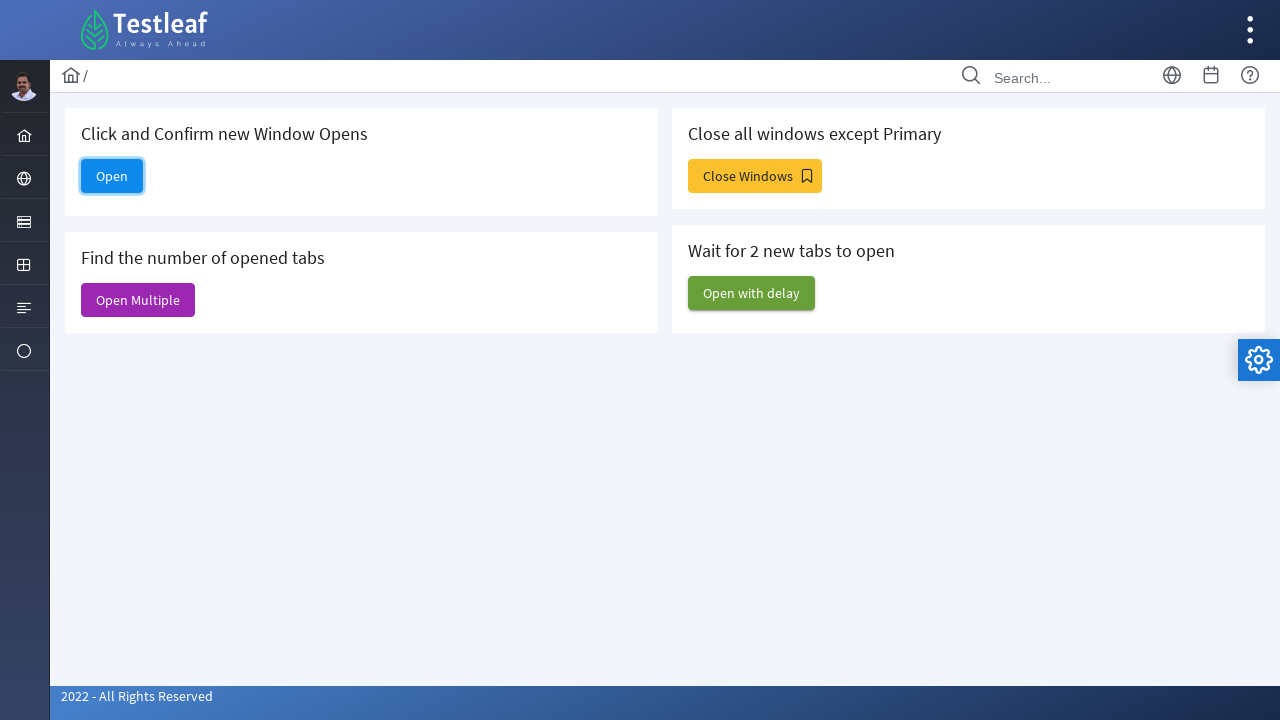

Retrieved title of new window: 'Alert'
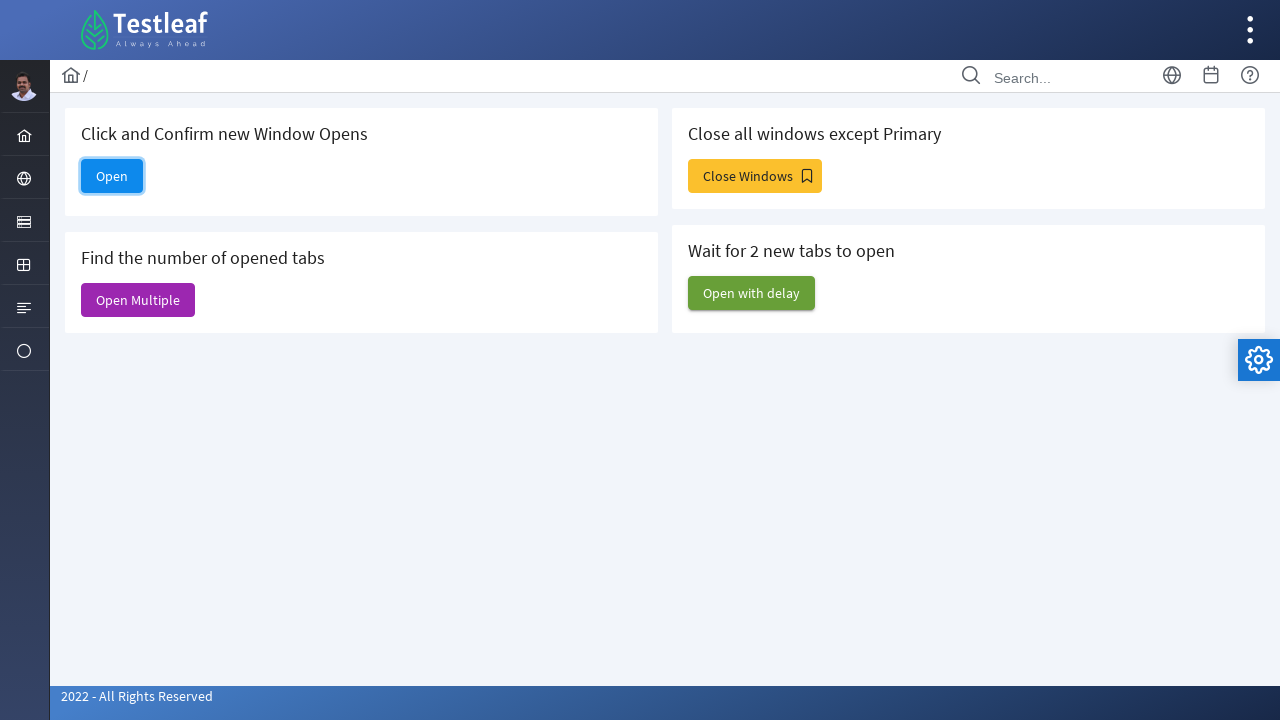

Dashboard window did not open as expected
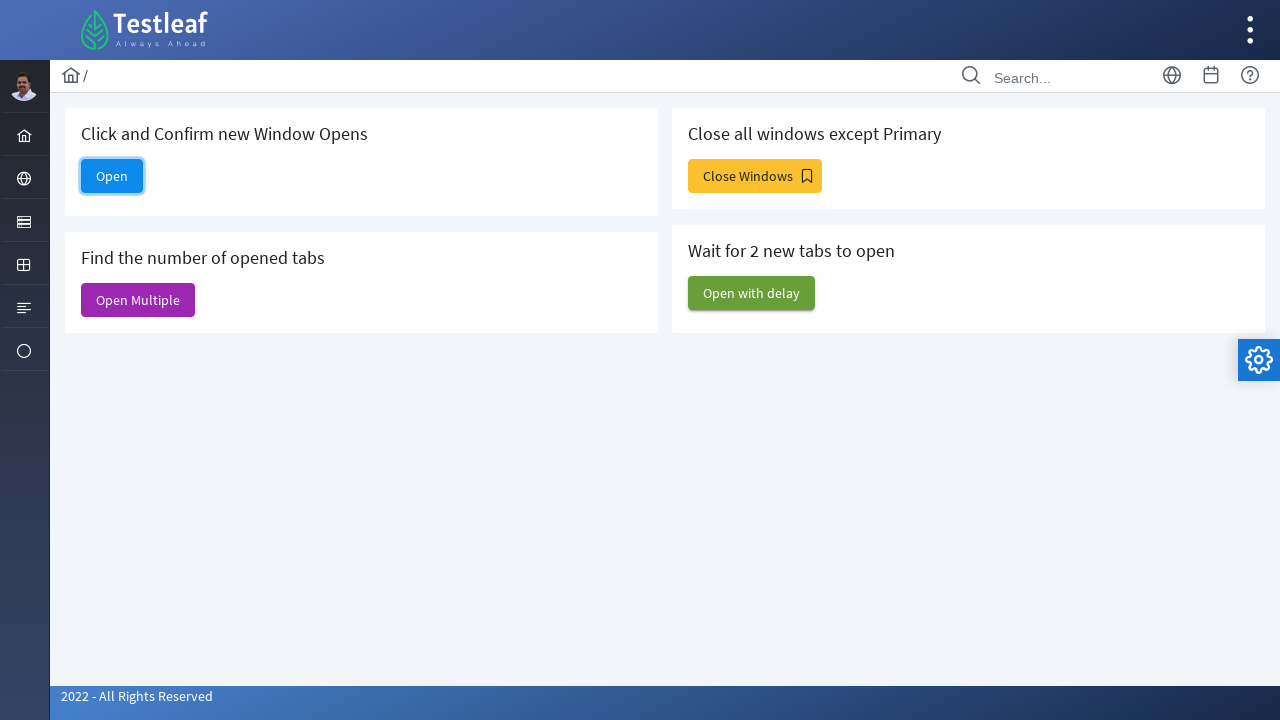

Closed the Dashboard window
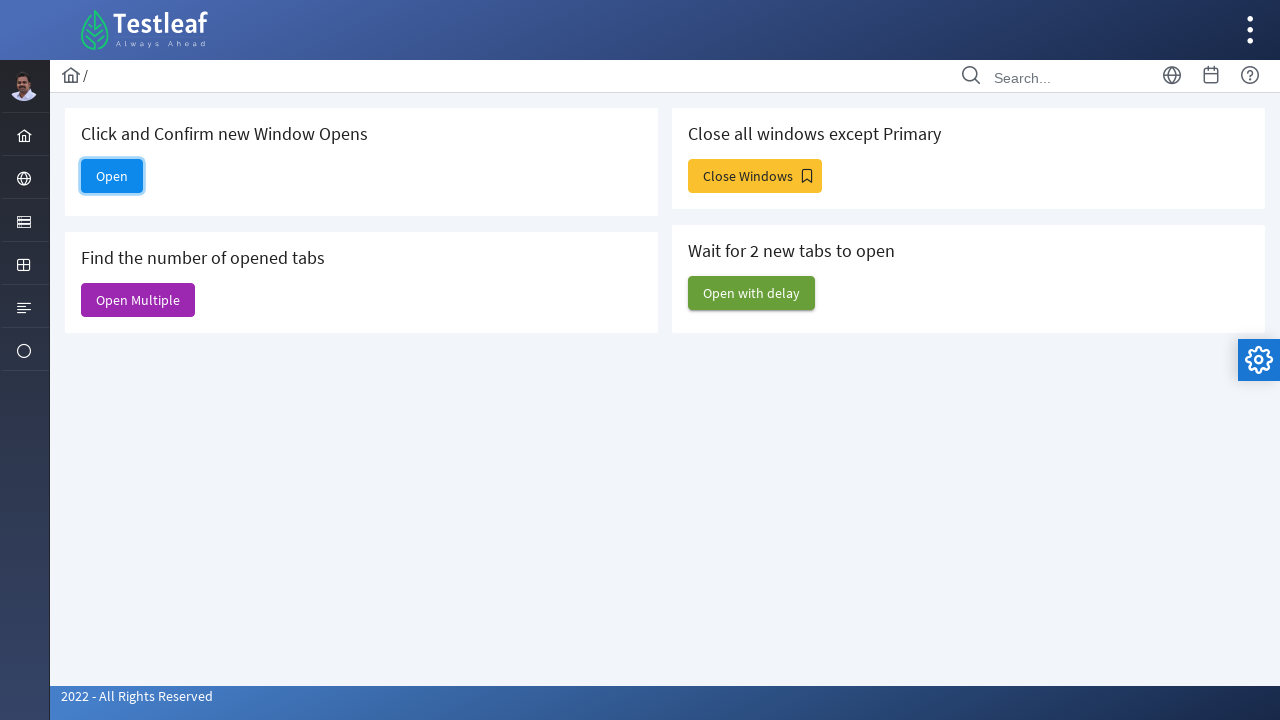

Clicked 'Open Multiple' button to open multiple windows at (138, 300) on xpath=//span[text()='Open Multiple']
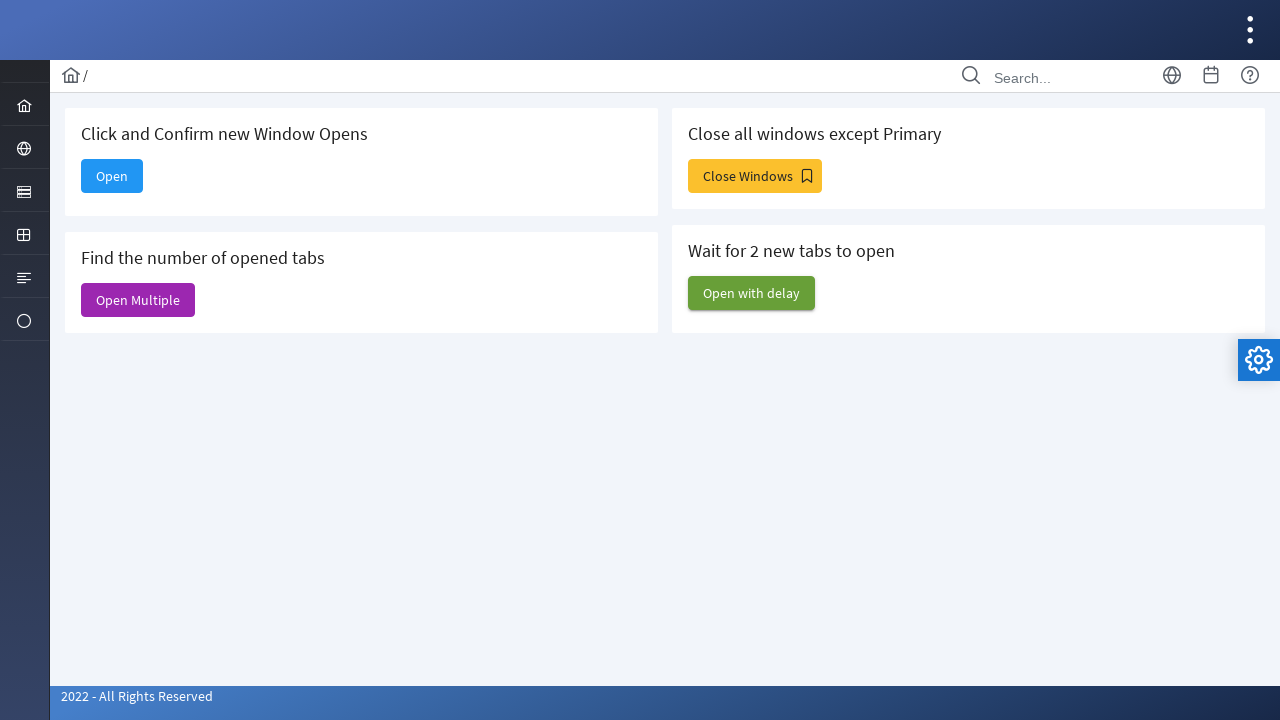

Retrieved all open pages - total count: 6
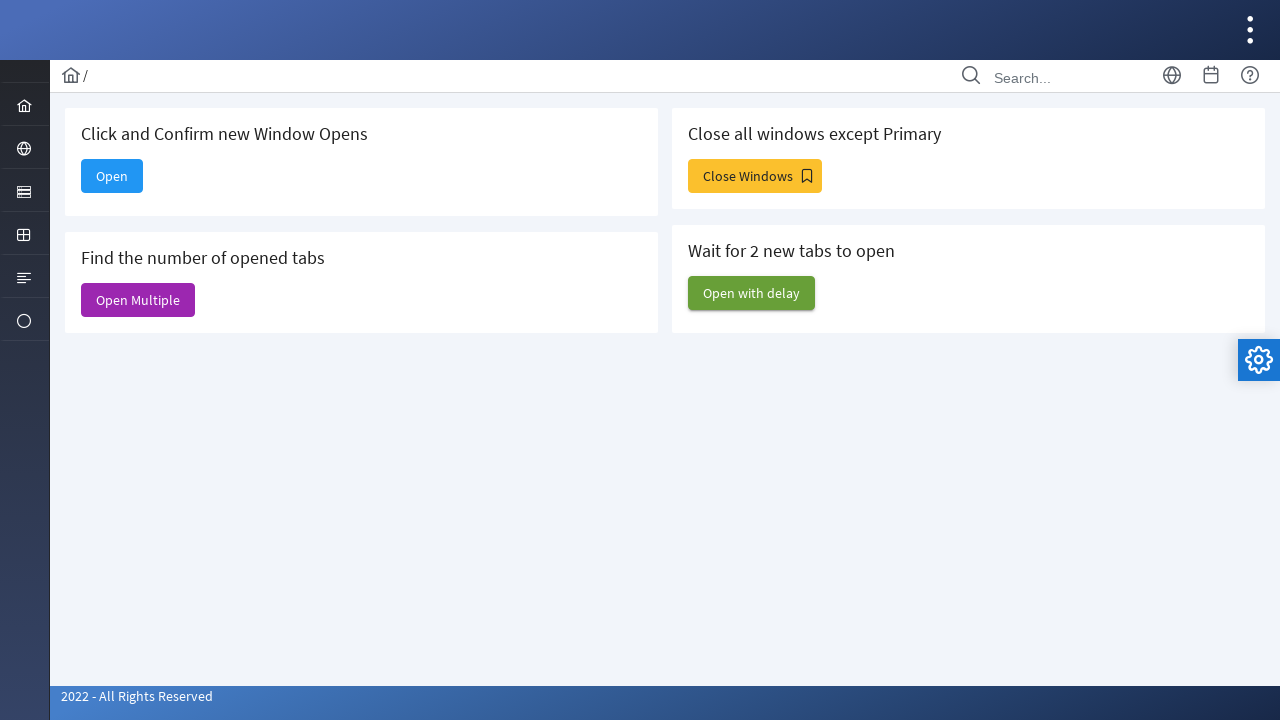

Clicked 'Close Windows' button at (755, 176) on xpath=//span[text()='Close Windows']
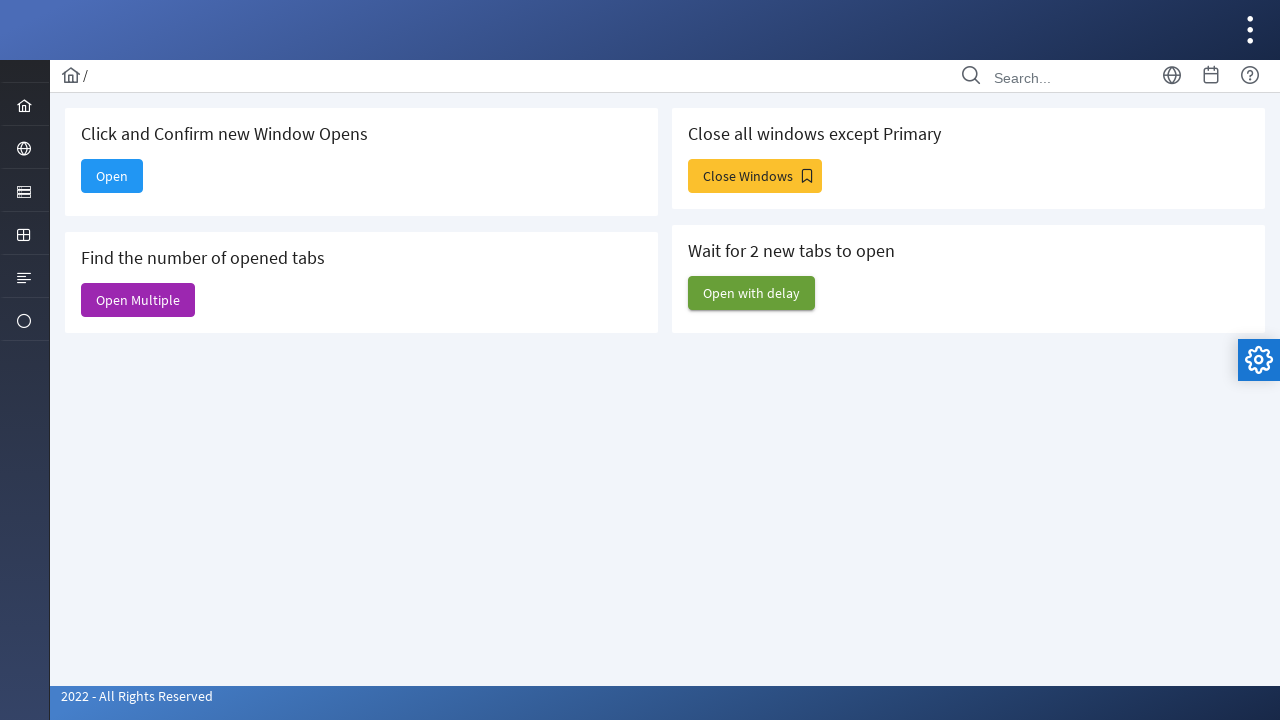

Closed window 1
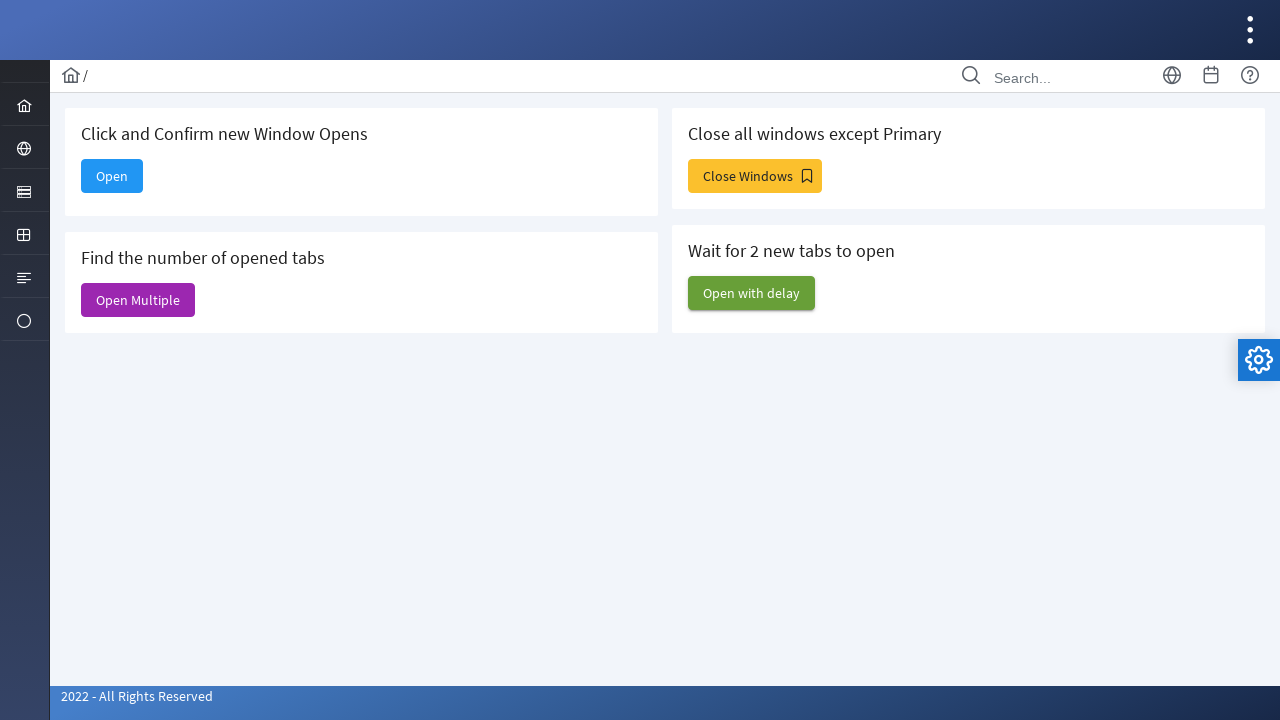

Closed window 2
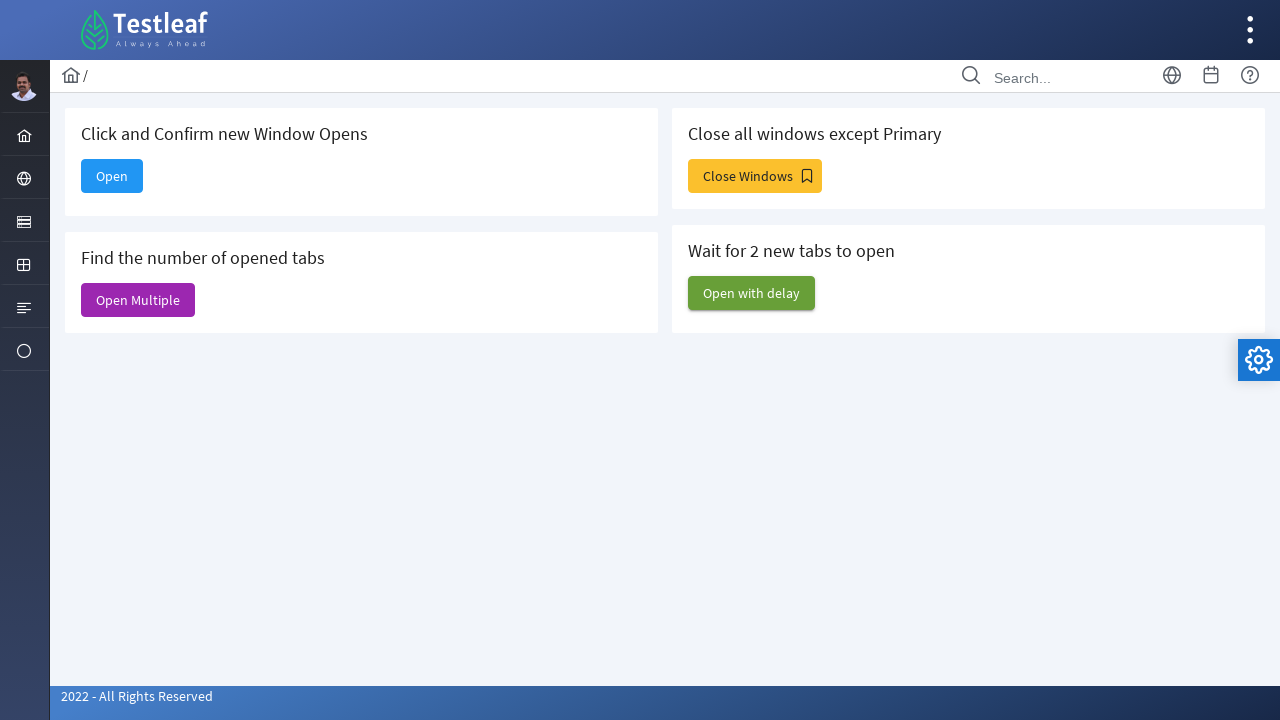

Closed window 3
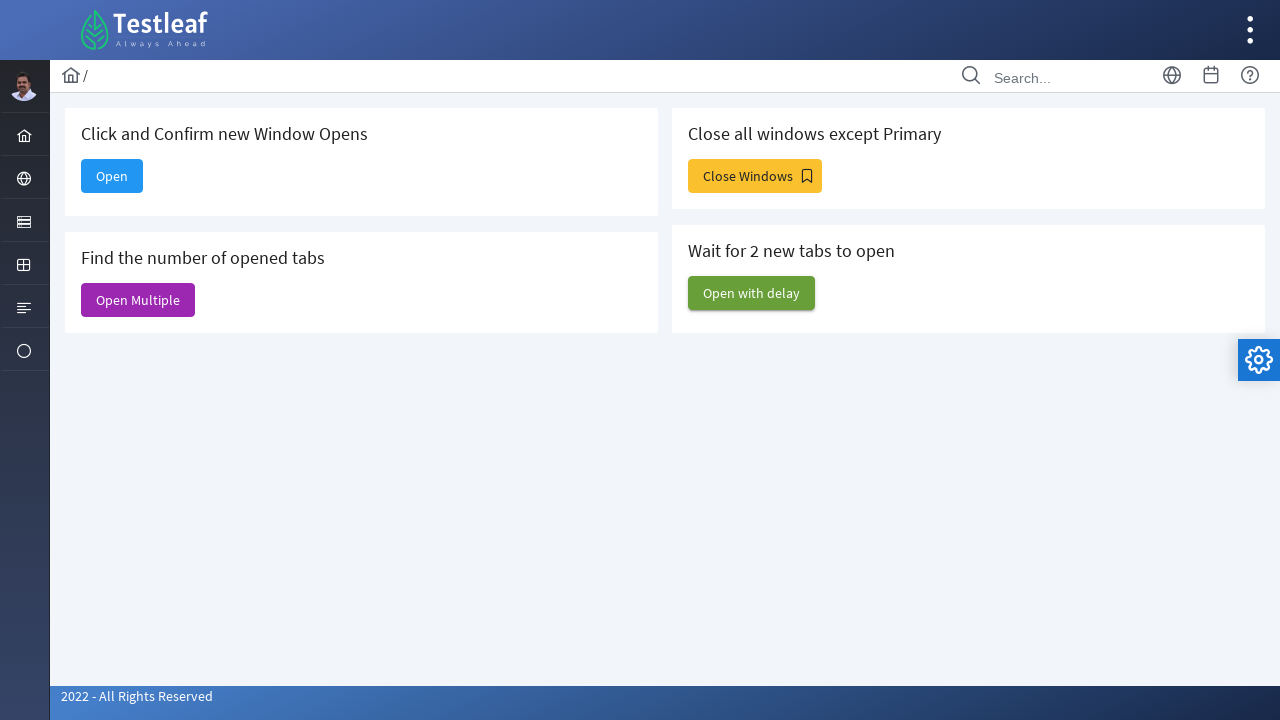

Closed window 4
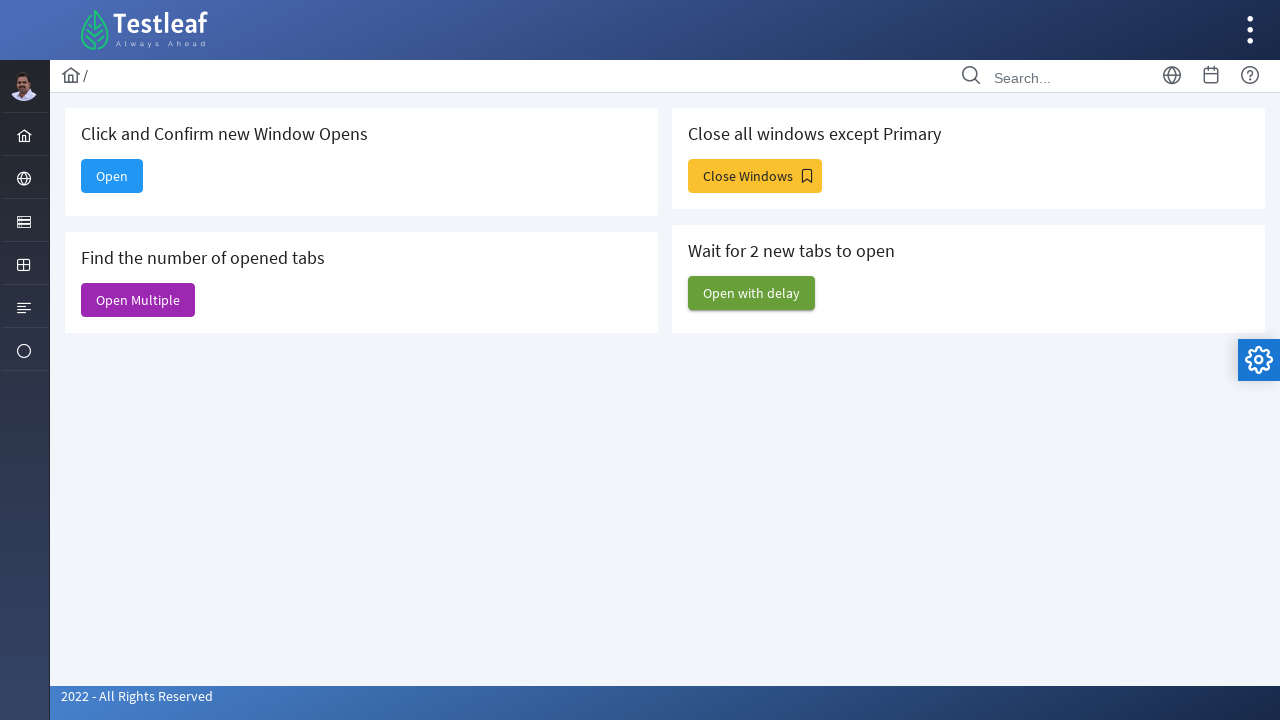

Closed window 5
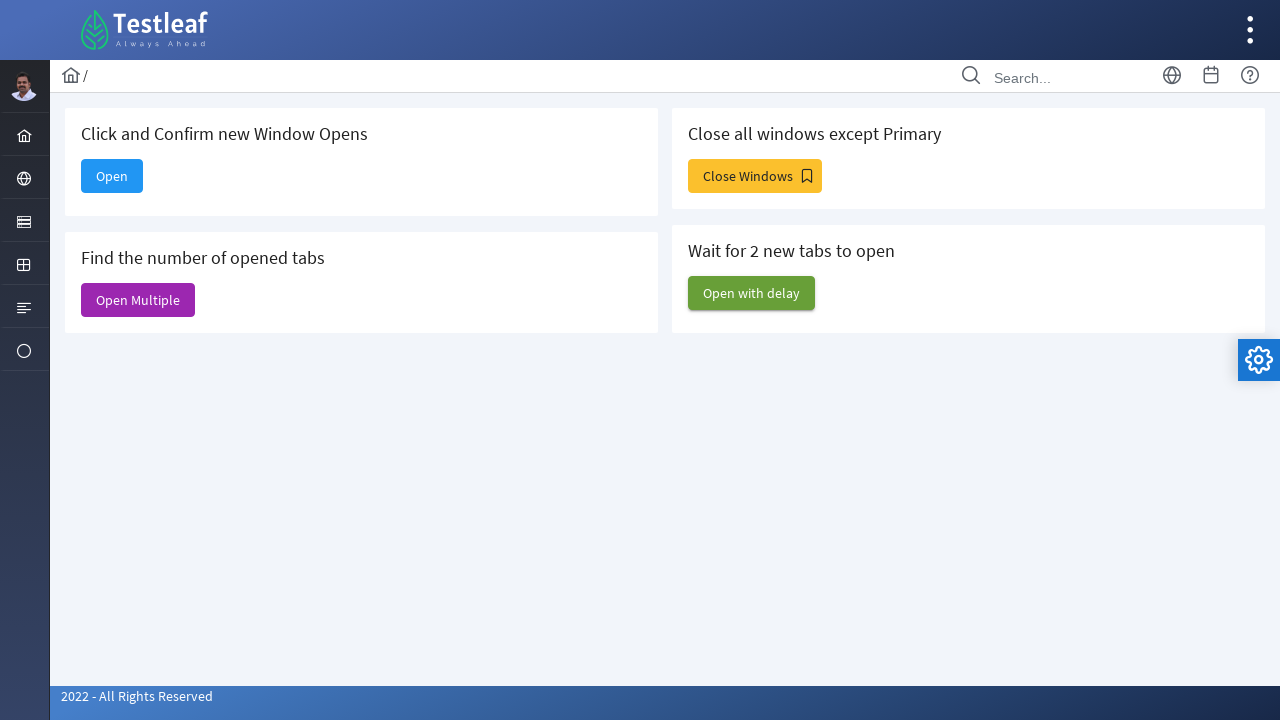

Closed window 6
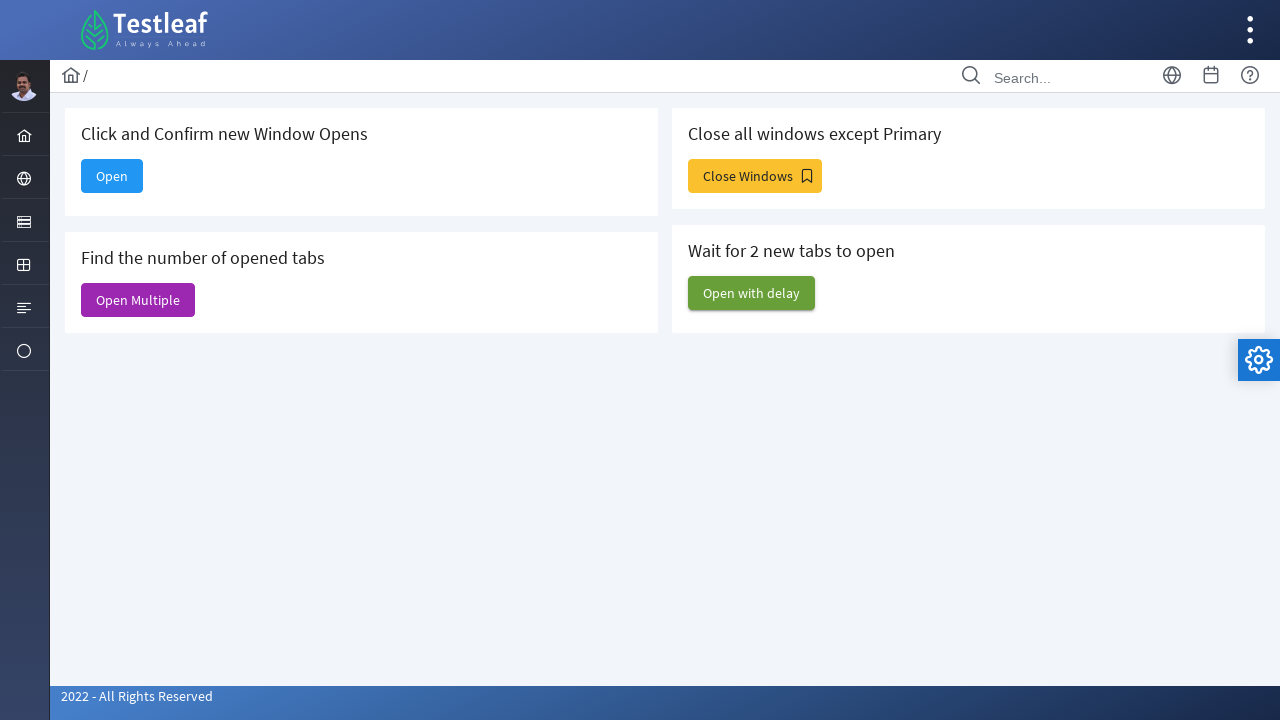

Closed window 7
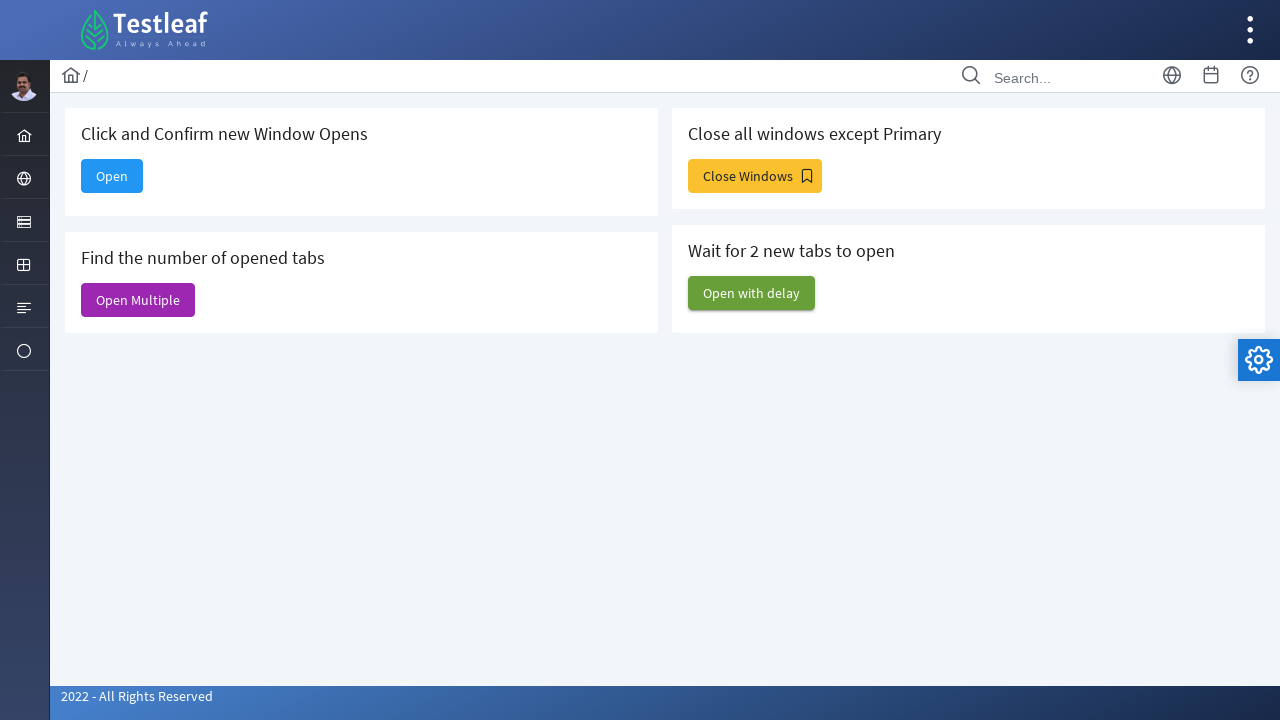

Closed window 8
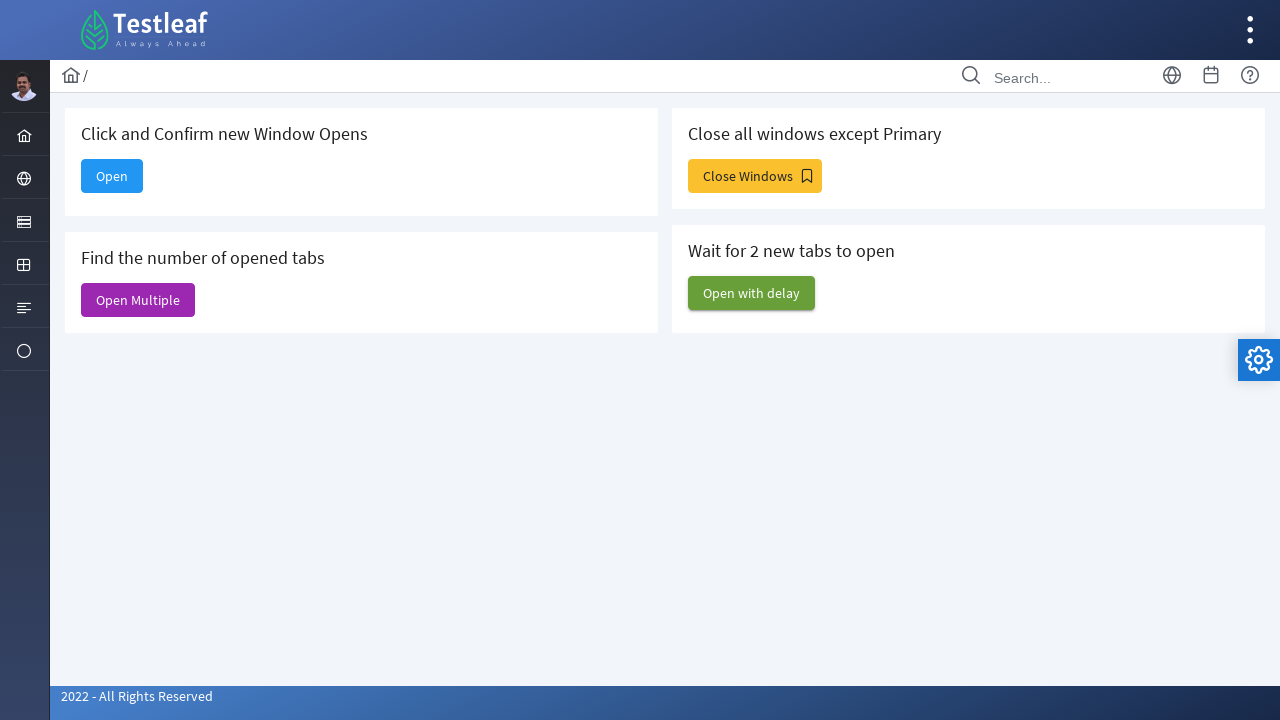

Clicked 'Open with delay' button to open delayed windows at (752, 293) on xpath=//span[text()='Open with delay']
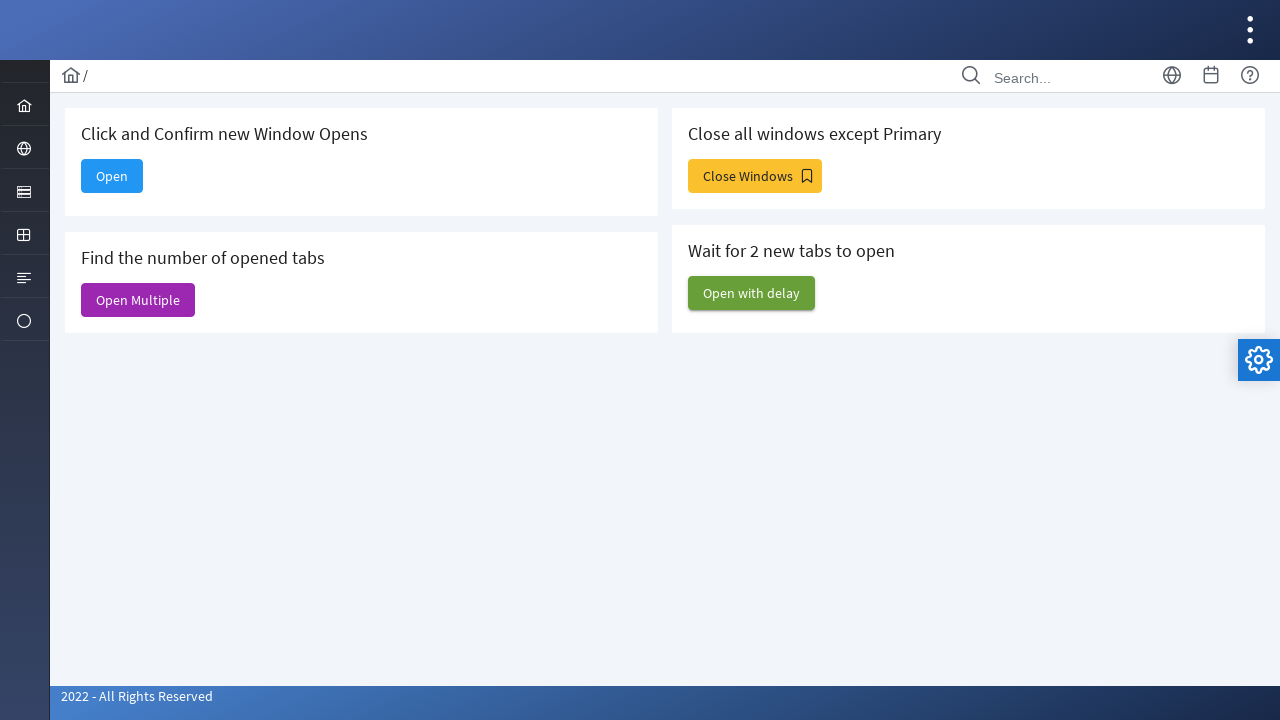

Waited 5 seconds for delayed windows to open
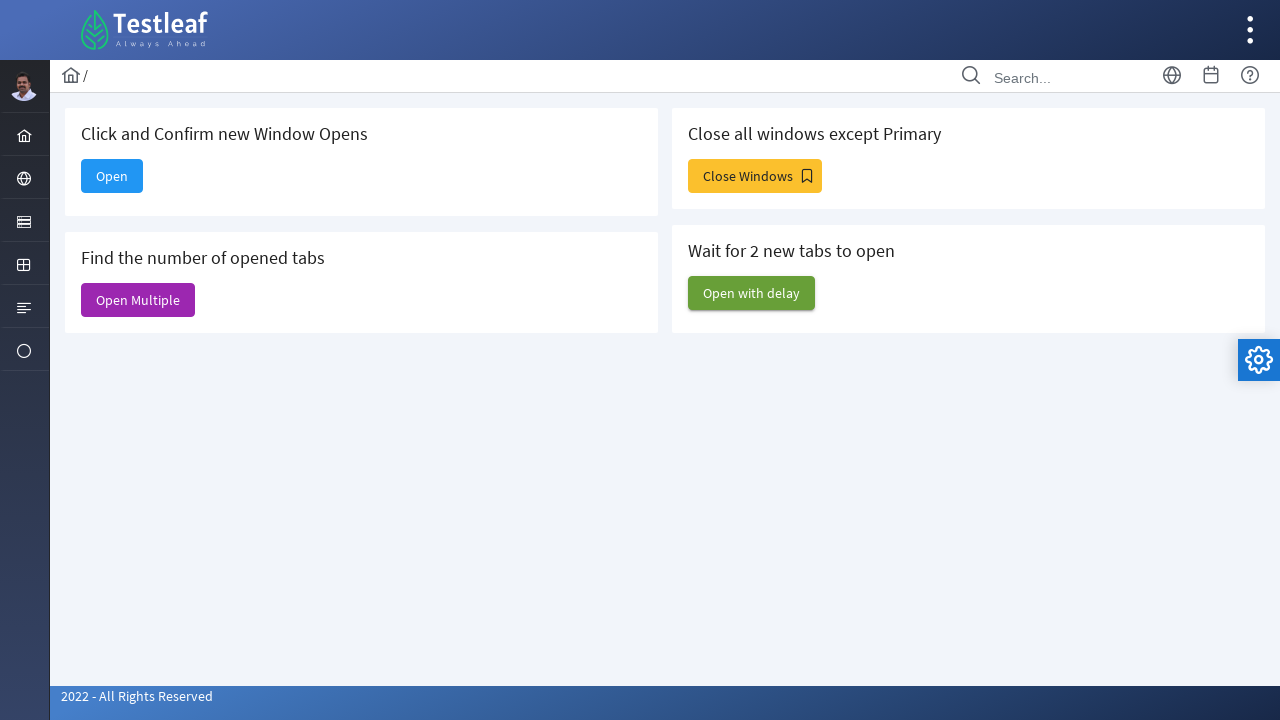

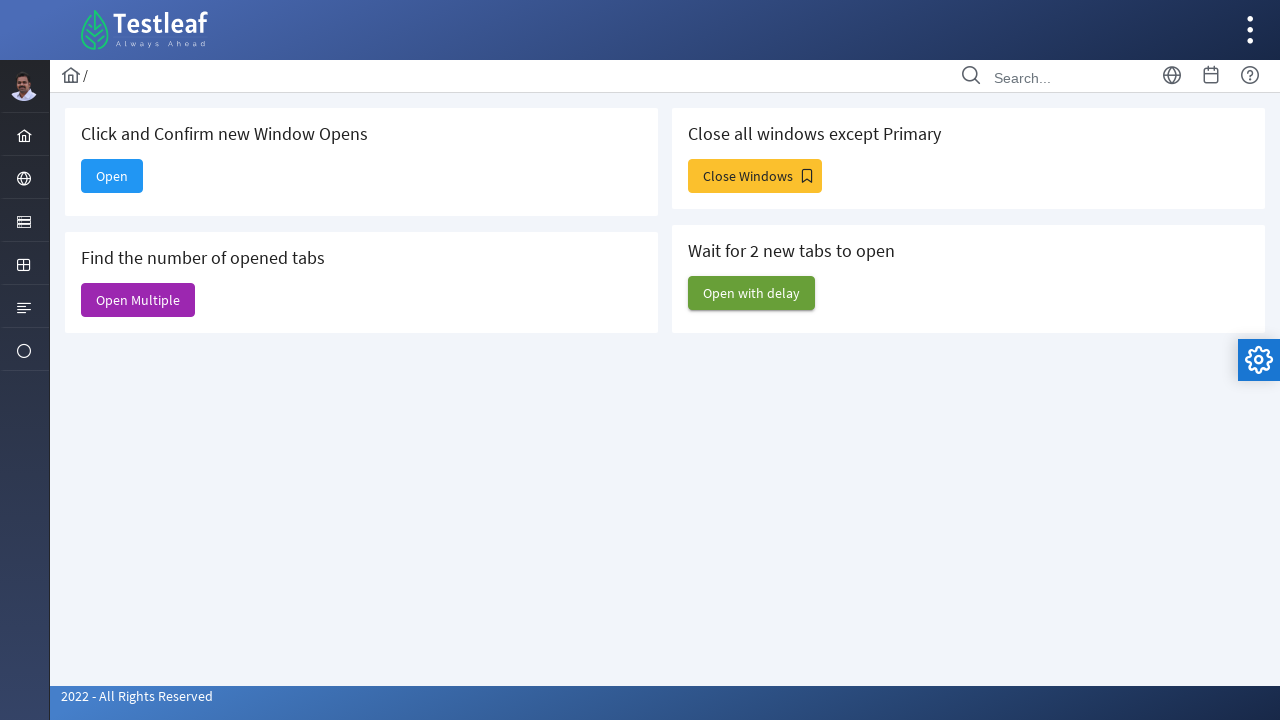